Tests JavaScript alert by clicking the JS Alert button, accepting the alert, and verifying the success message

Starting URL: https://the-internet.herokuapp.com/javascript_alerts

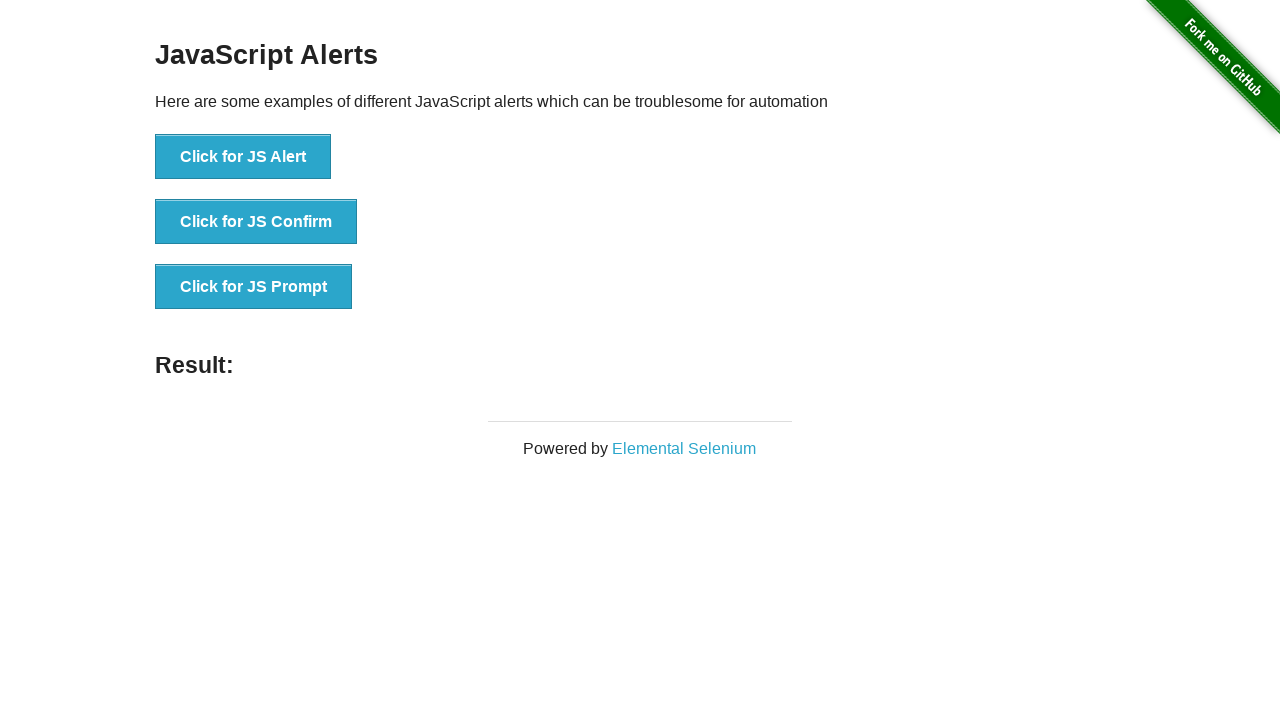

Set up dialog handler to accept alerts
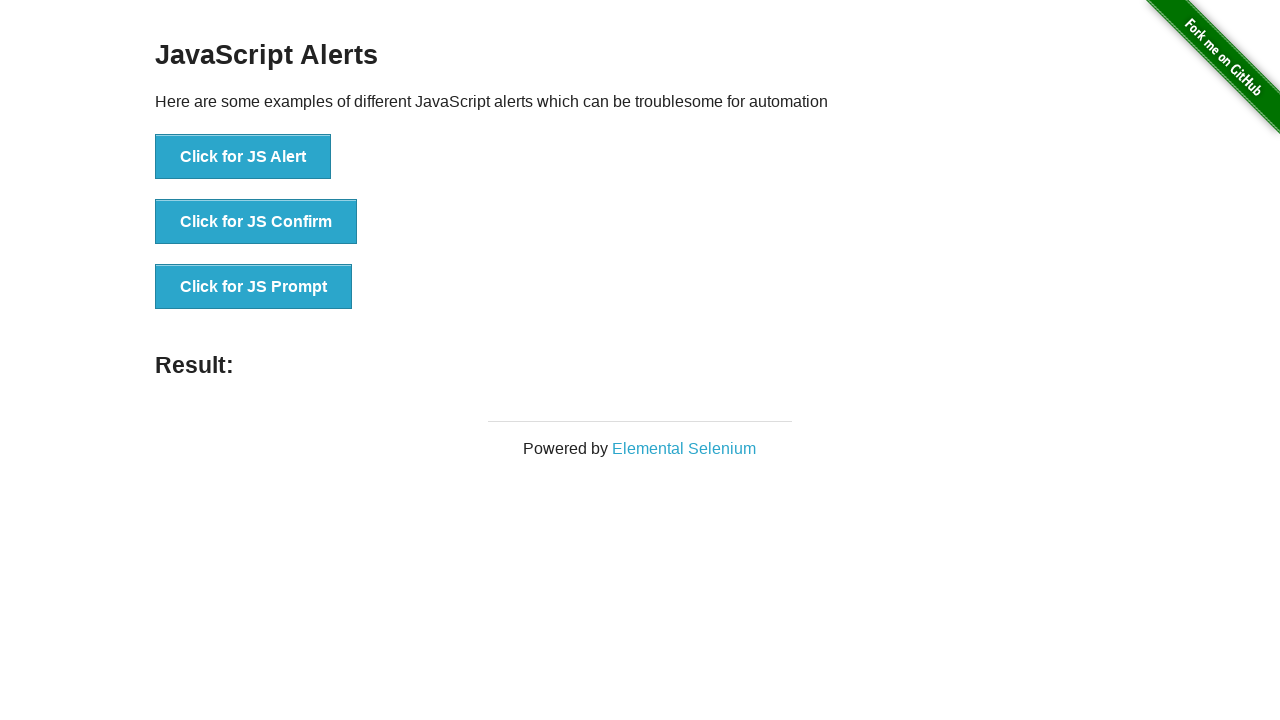

Clicked the JS Alert button at (243, 157) on button:has-text('Click for JS Alert')
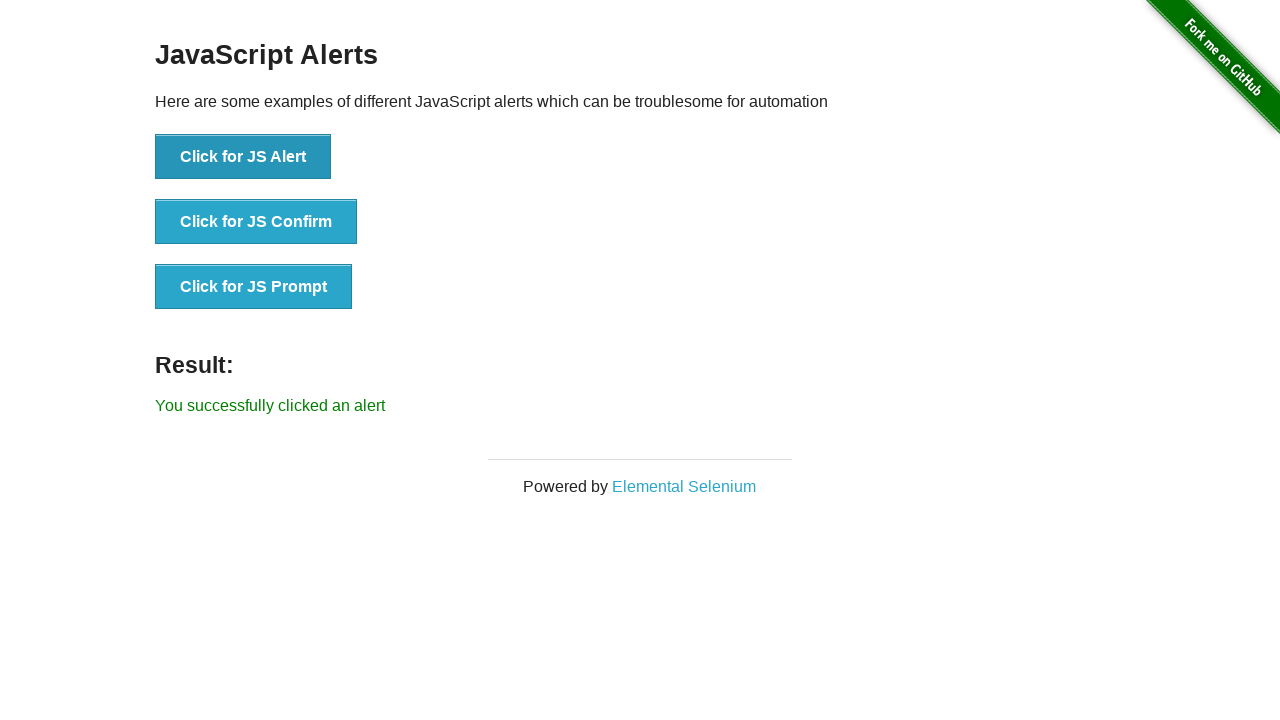

Result element appeared after alert was accepted
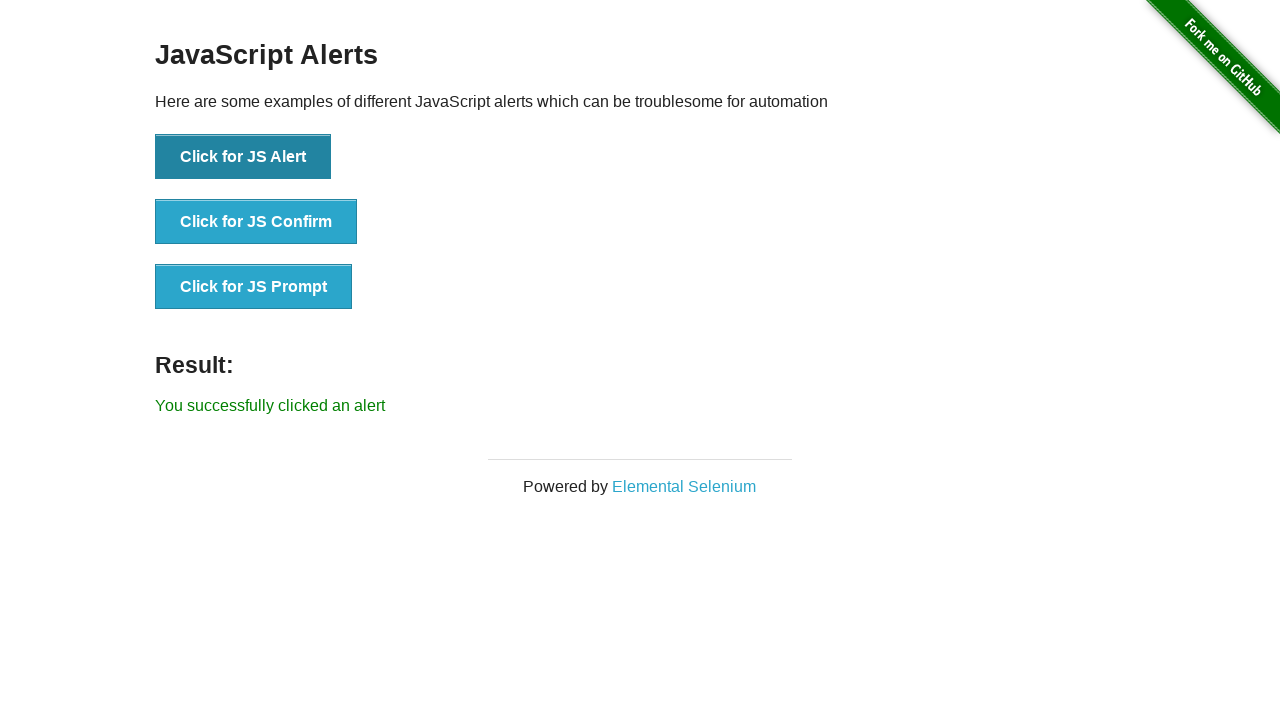

Verified success message: 'You successfully clicked an alert'
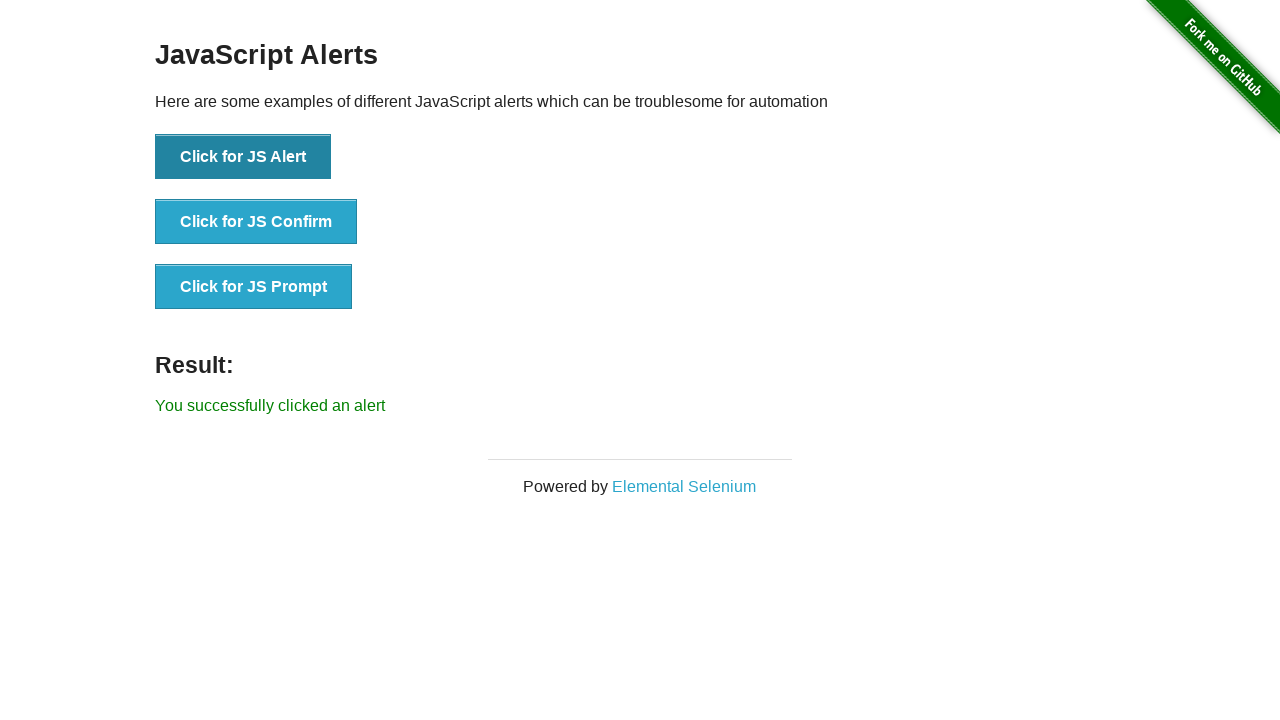

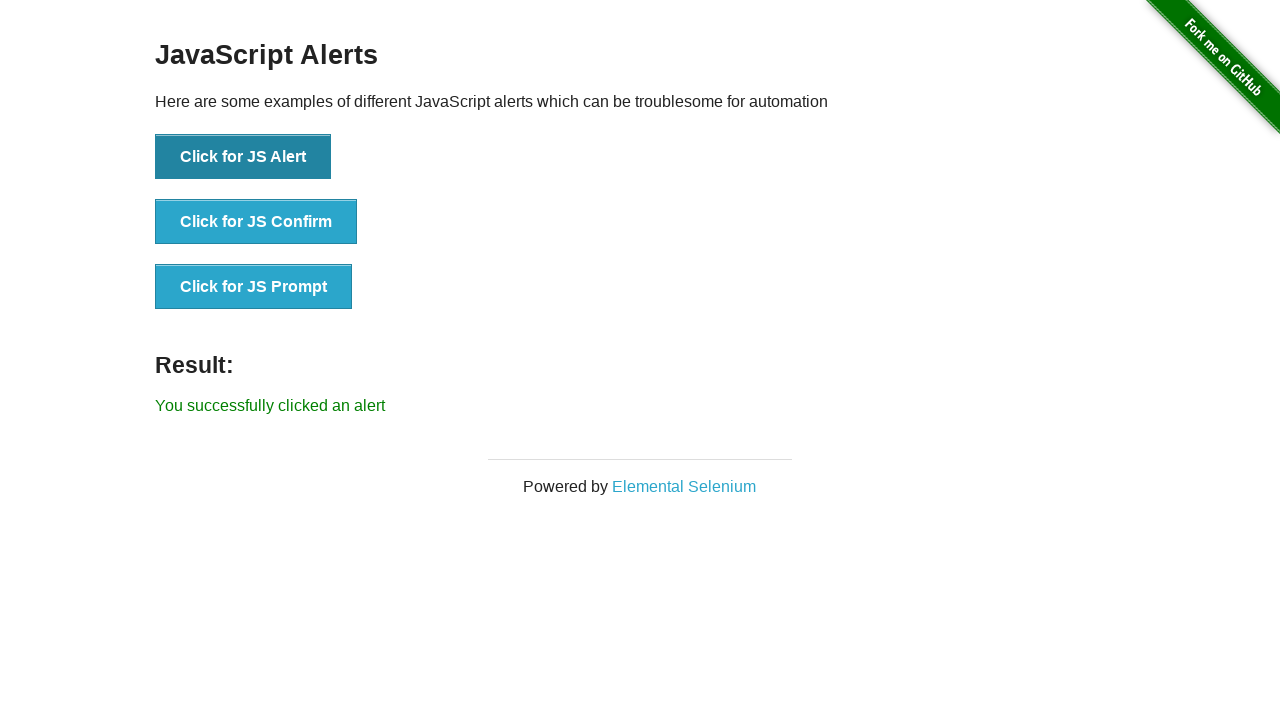